Tests explicit wait functionality by clicking a button that triggers a delayed element appearance, then waiting for and interacting with that element

Starting URL: https://www.hyrtutorials.com/p/waits-demo.html

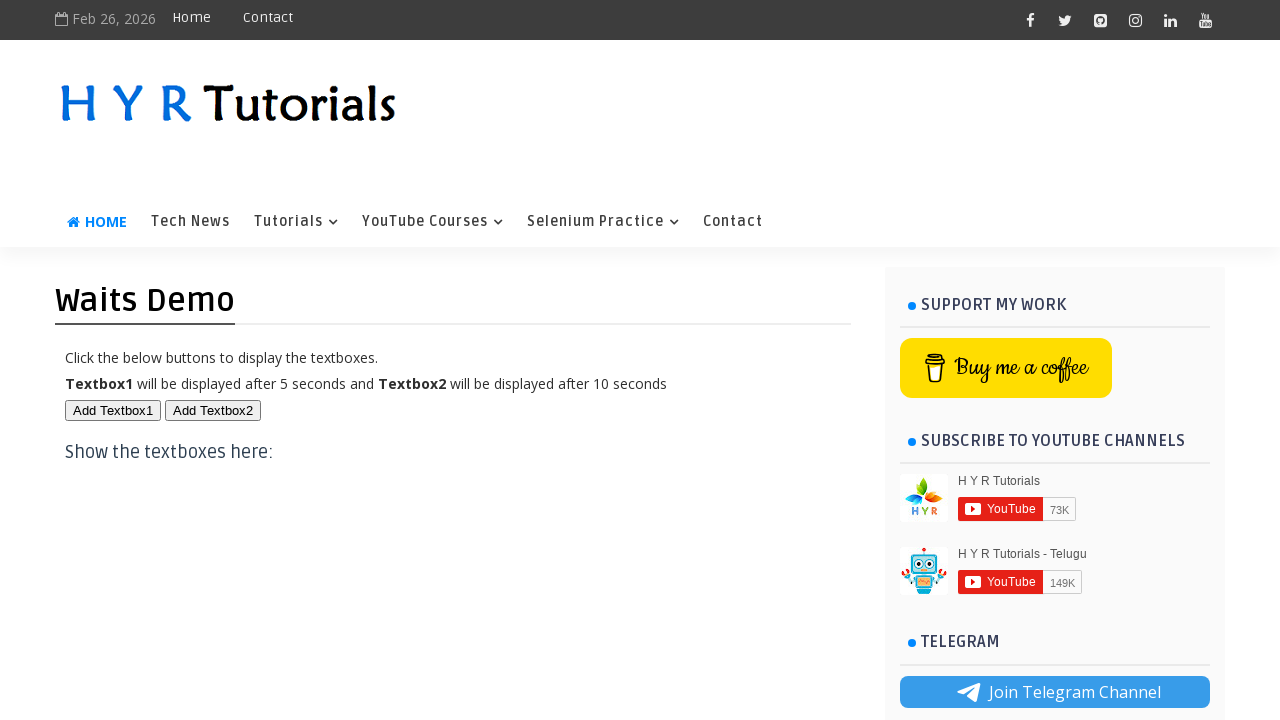

Navigated to waits demo page
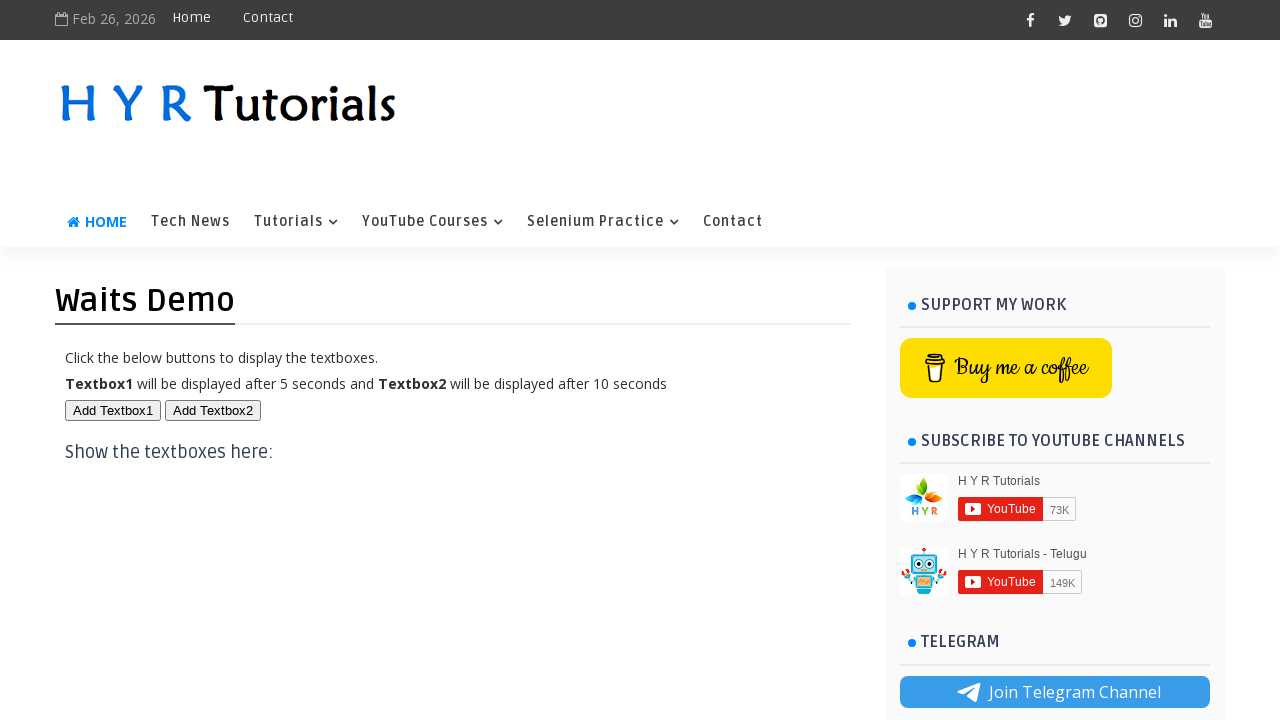

Clicked button that triggers delayed element appearance at (213, 410) on button#btn2
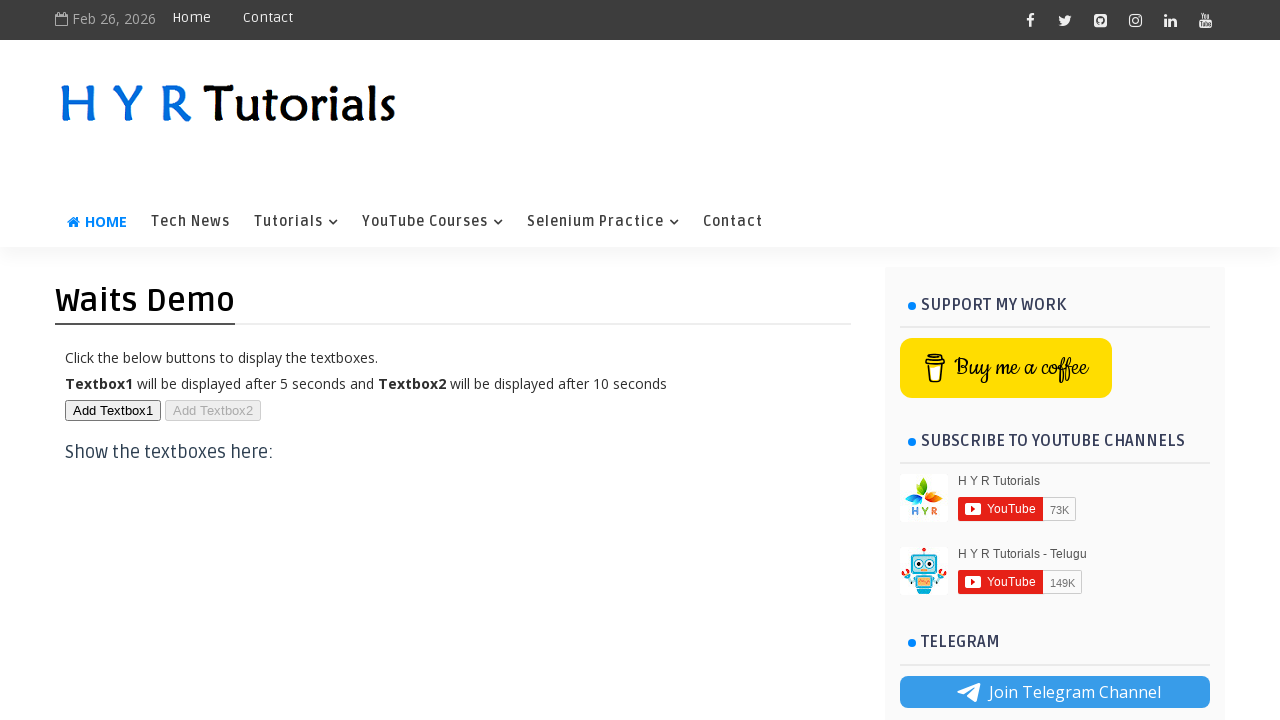

Waited for delayed text field to become visible
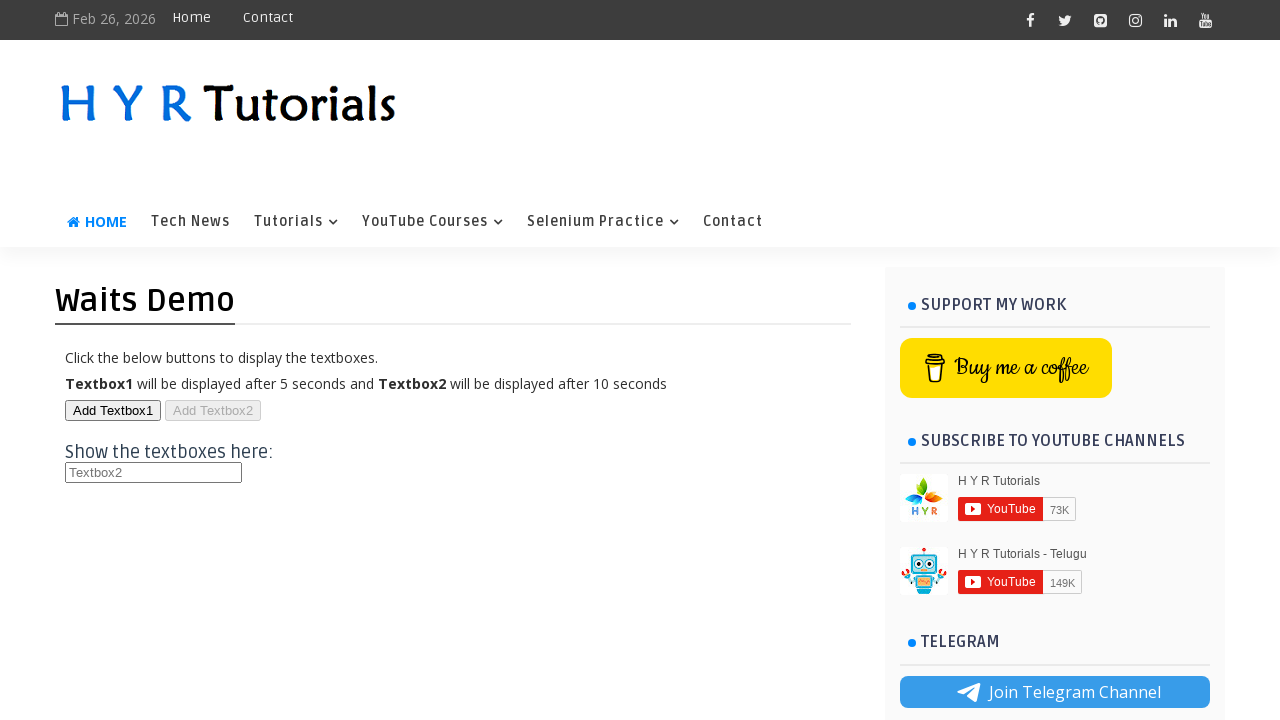

Filled text field with 'TestUser123' on #txt2
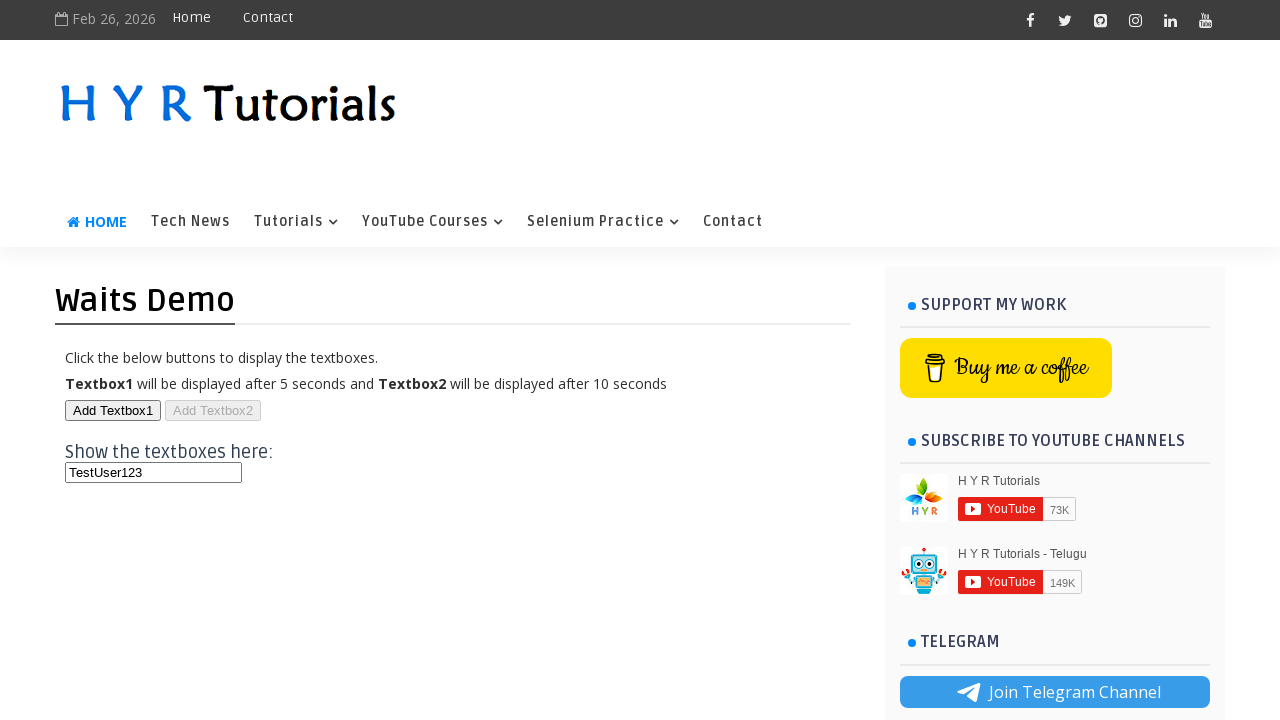

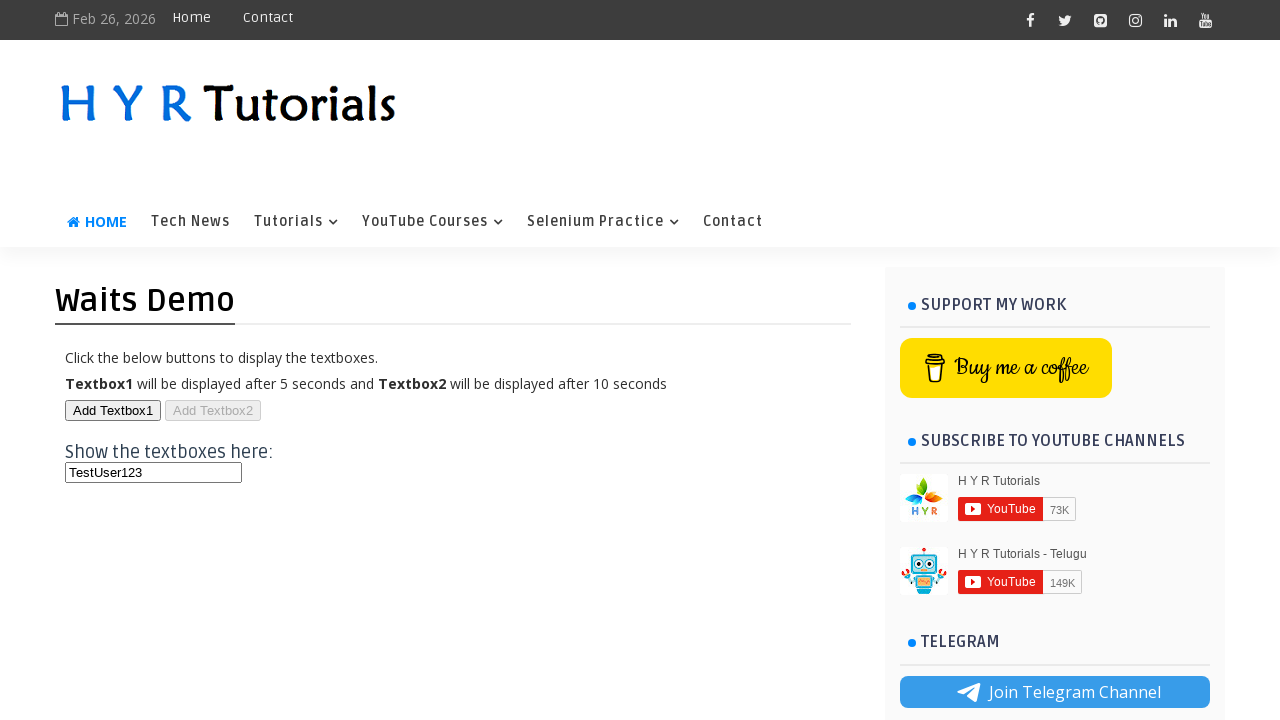